Clicks the adder button on Selenium's dynamic page and verifies a red box element appears with correct class attribute

Starting URL: https://www.selenium.dev/selenium/web/dynamic.html

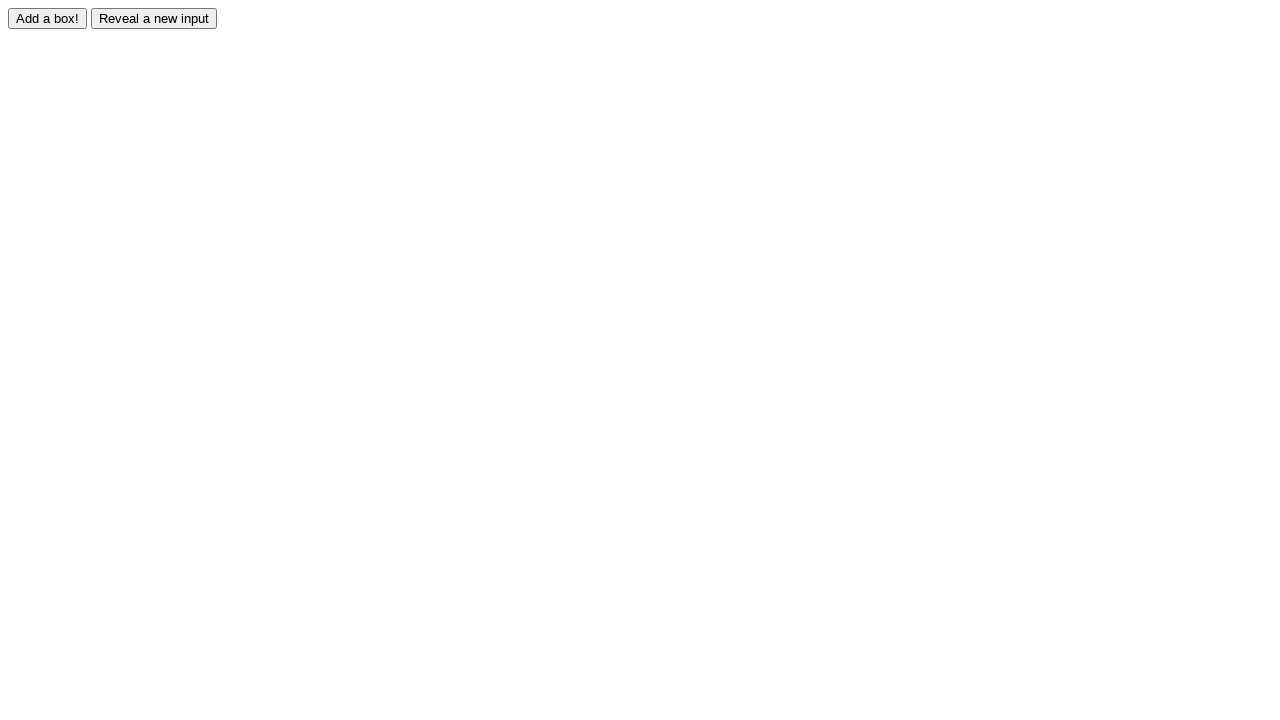

Clicked the adder button at (48, 18) on #adder
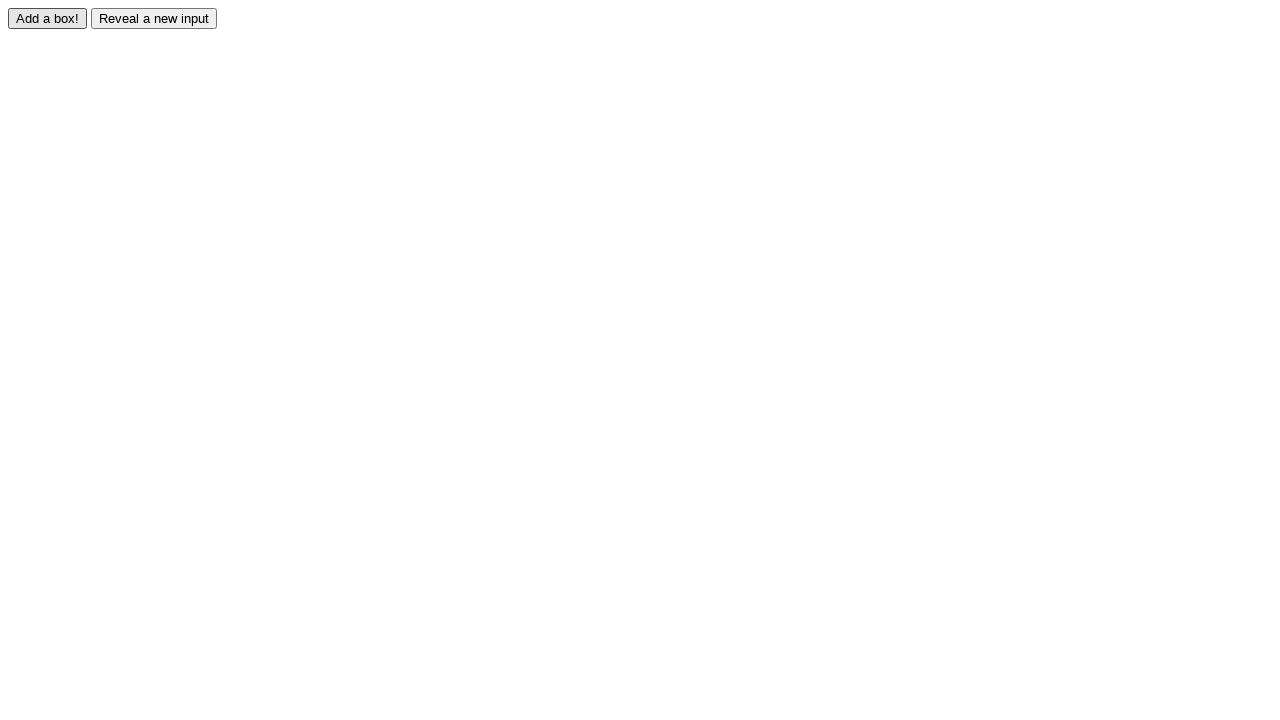

Red box element appeared after clicking adder
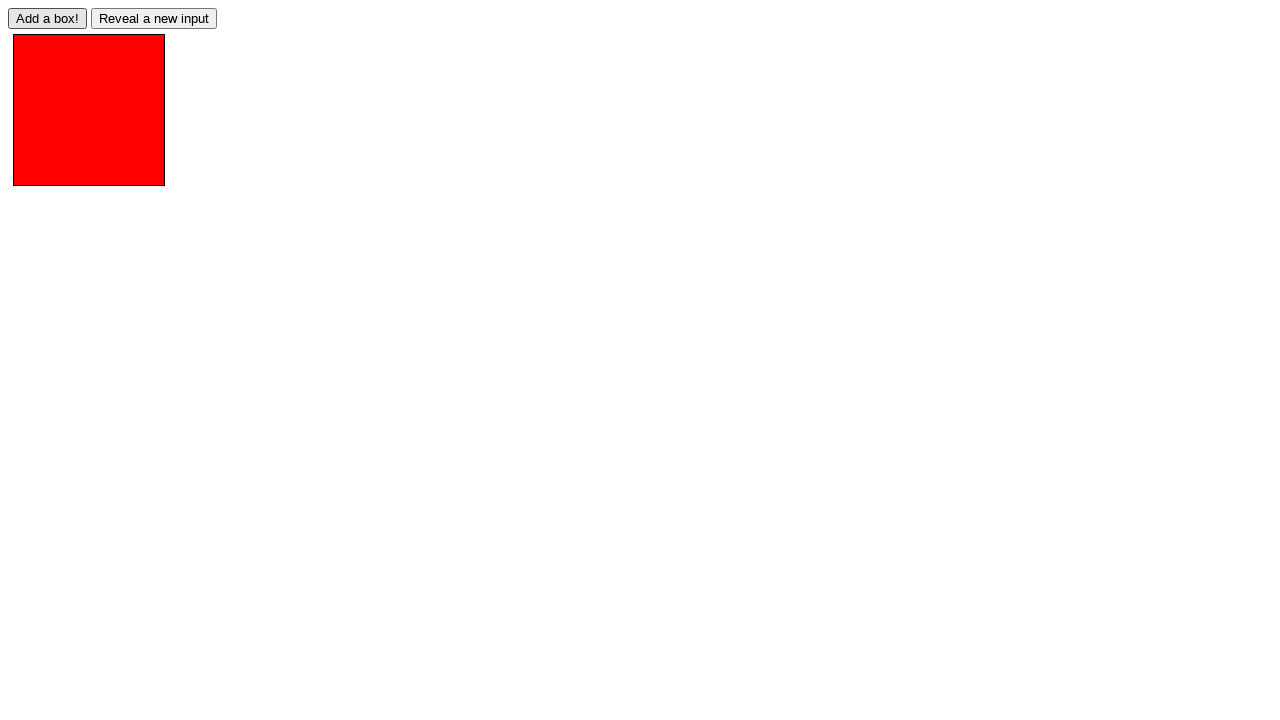

Retrieved class attribute from red box element
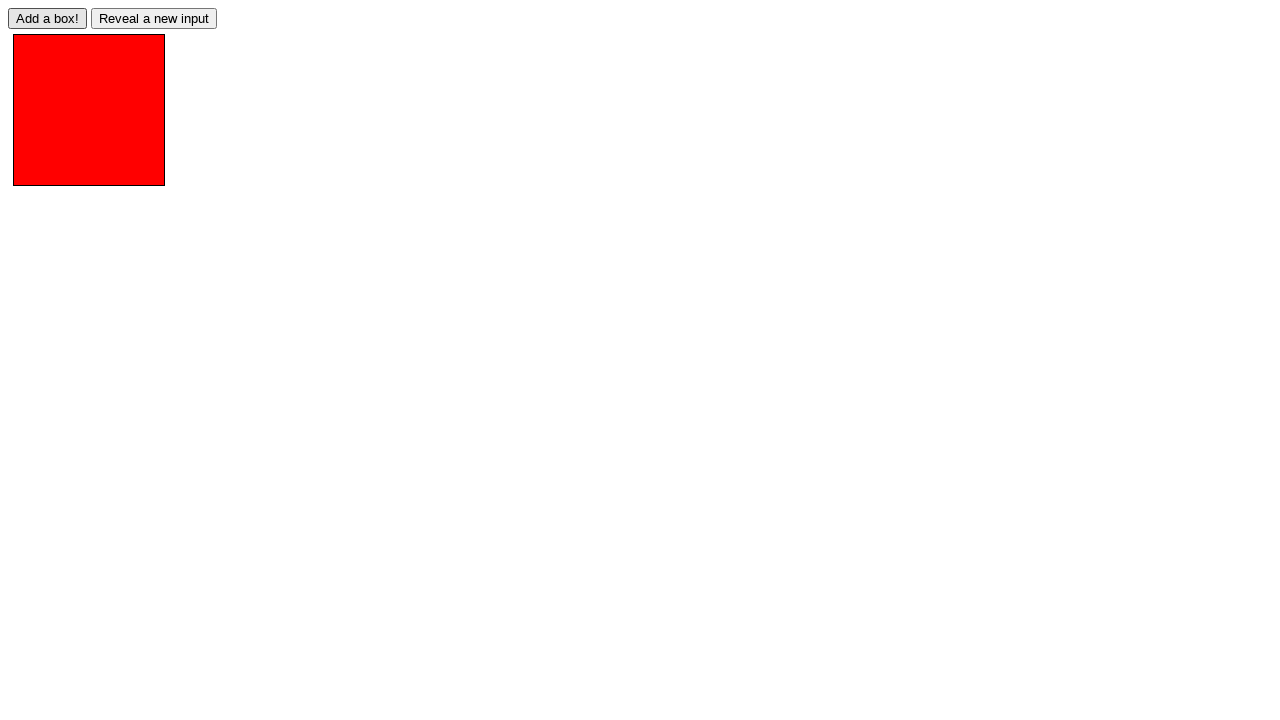

Verified red box has correct 'redbox' class attribute
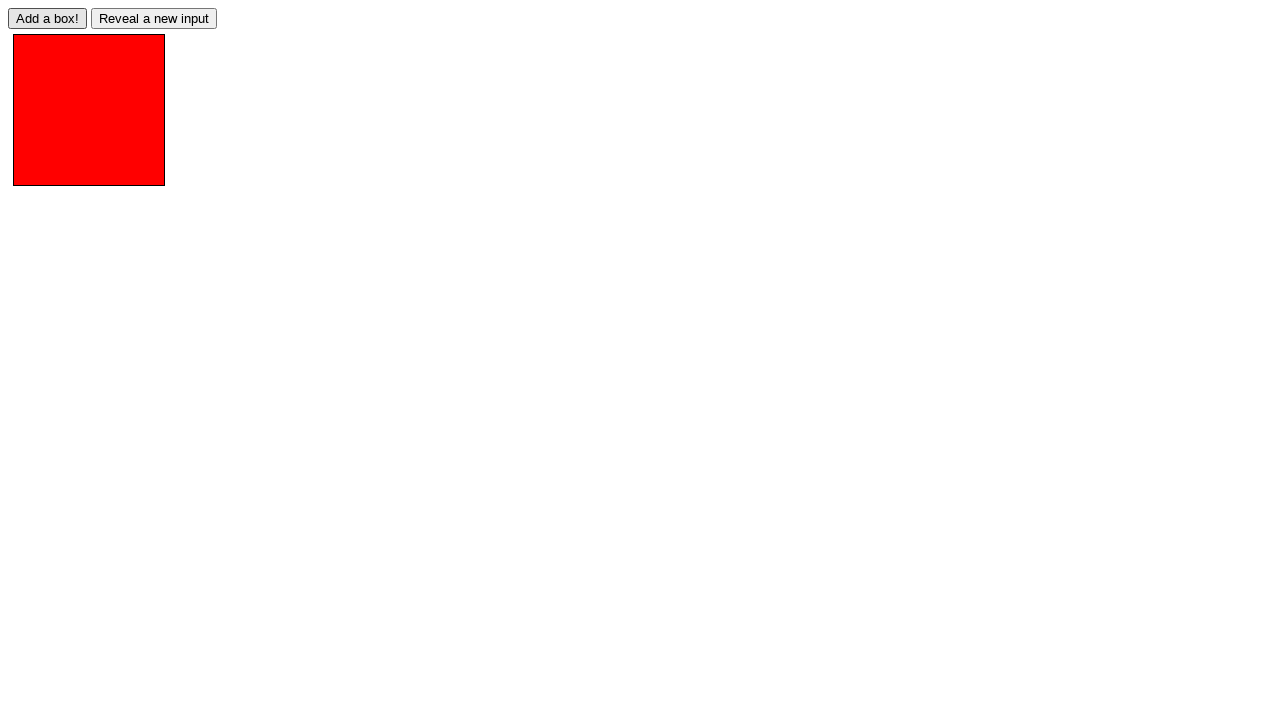

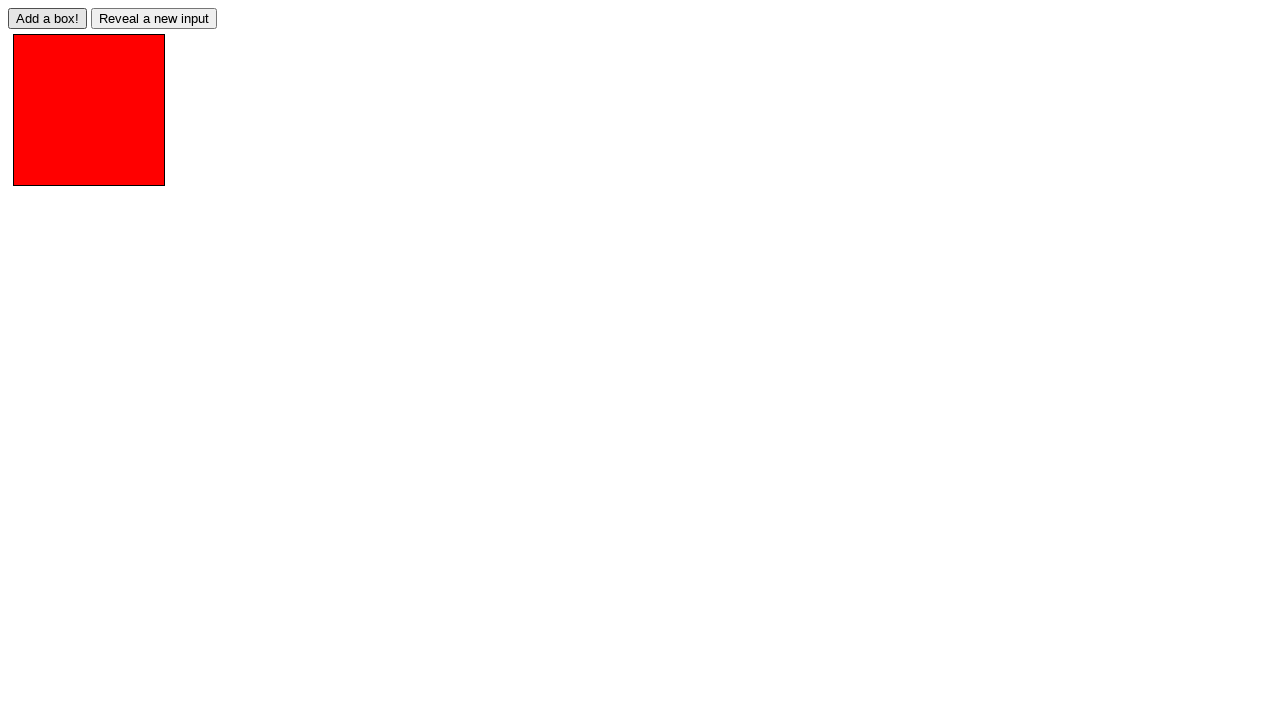